Tests right-click context menu functionality by performing a right-click action on a designated button element

Starting URL: https://swisnl.github.io/jQuery-contextMenu/demo.html

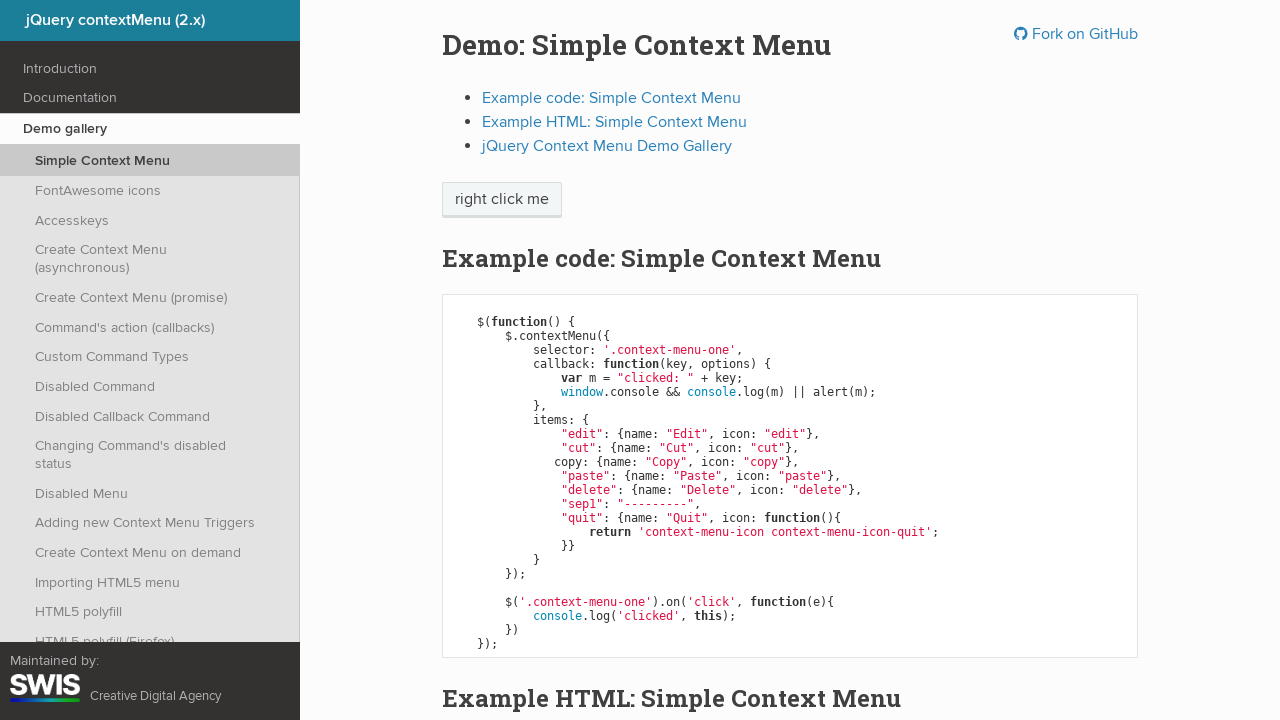

Located the right-click target button
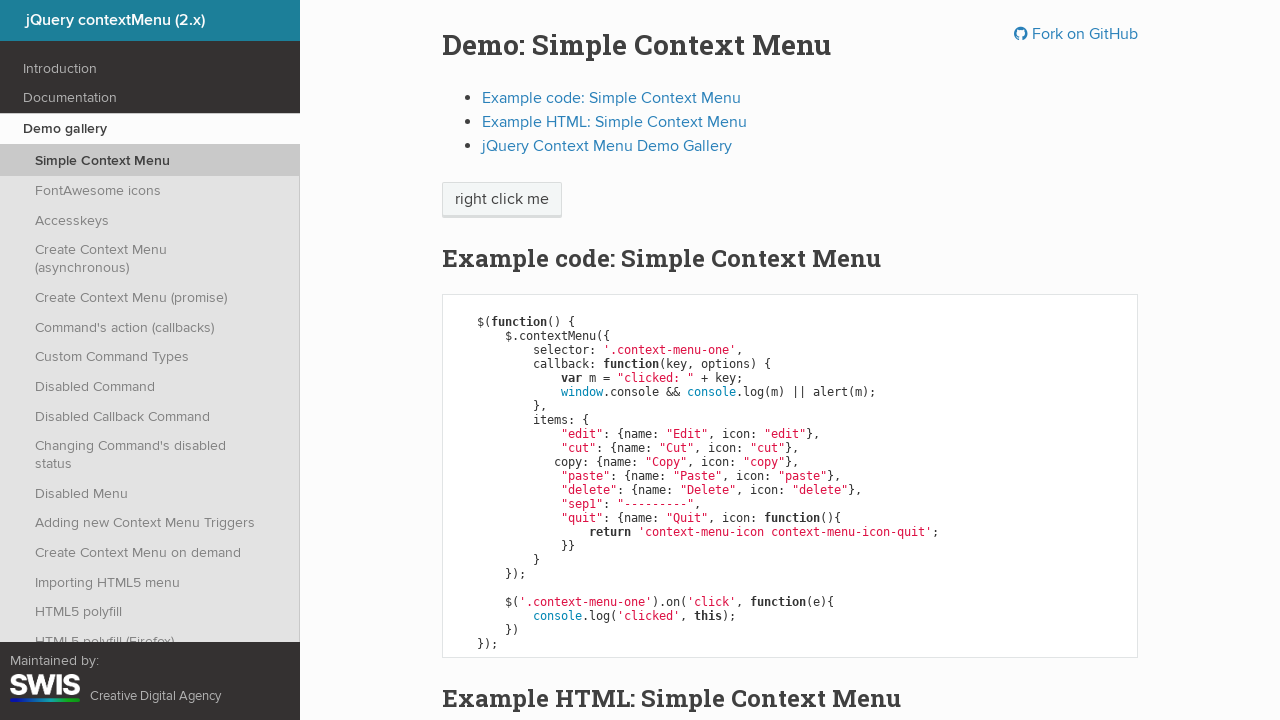

Performed right-click action on the button at (502, 200) on xpath=//span[normalize-space()='right click me']
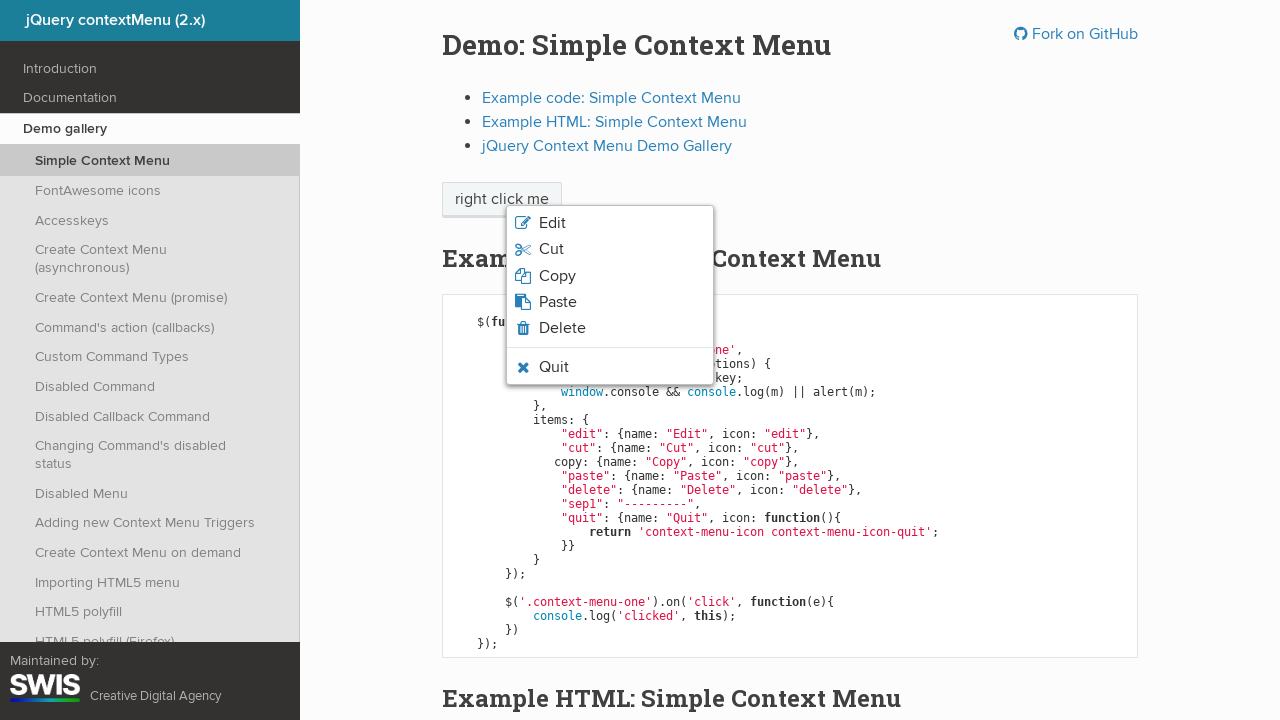

Context menu appeared
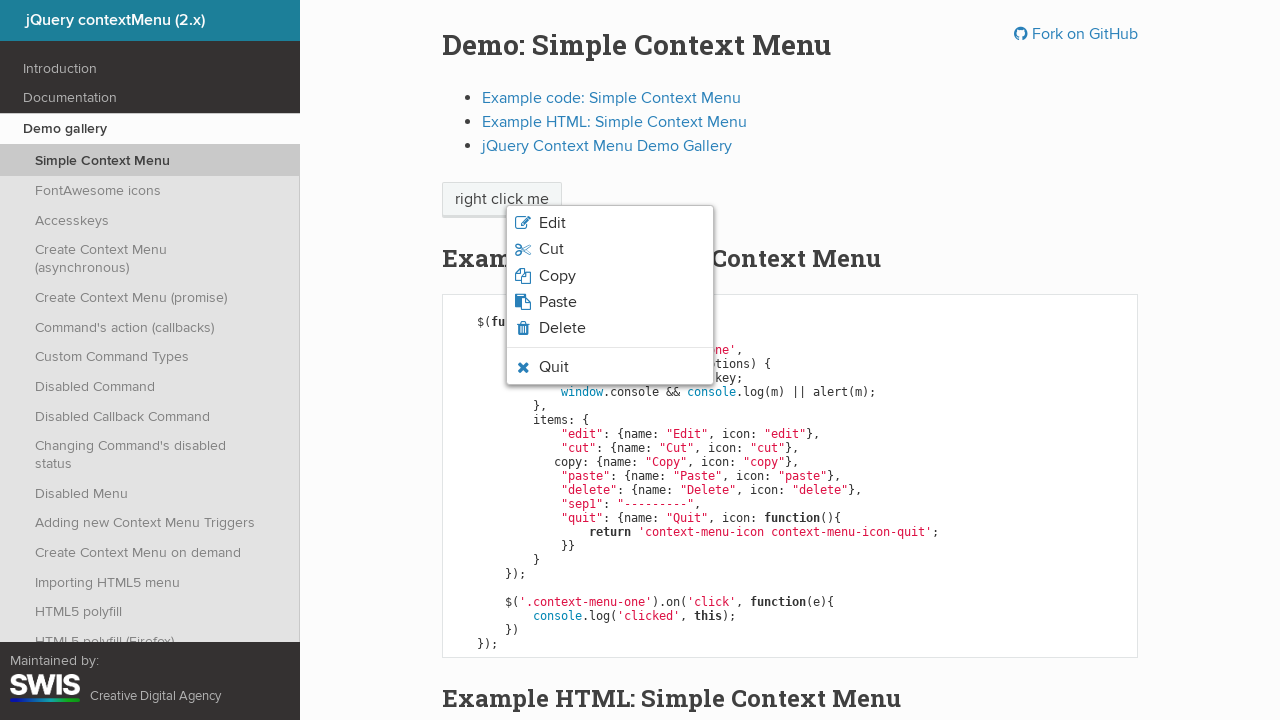

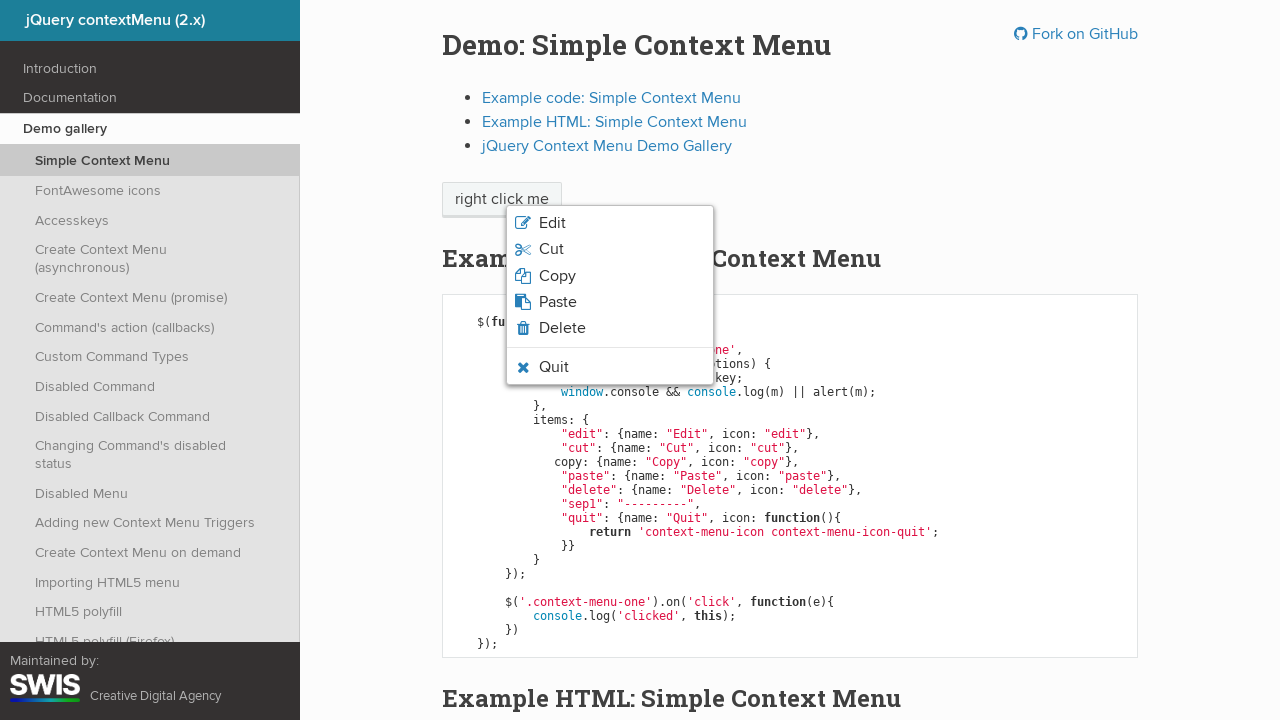